Tests handling multiple browser windows/tabs by opening two pages - one on letskodeit.com practice page and another on demoblaze.com

Starting URL: https://www.letskodeit.com/practice

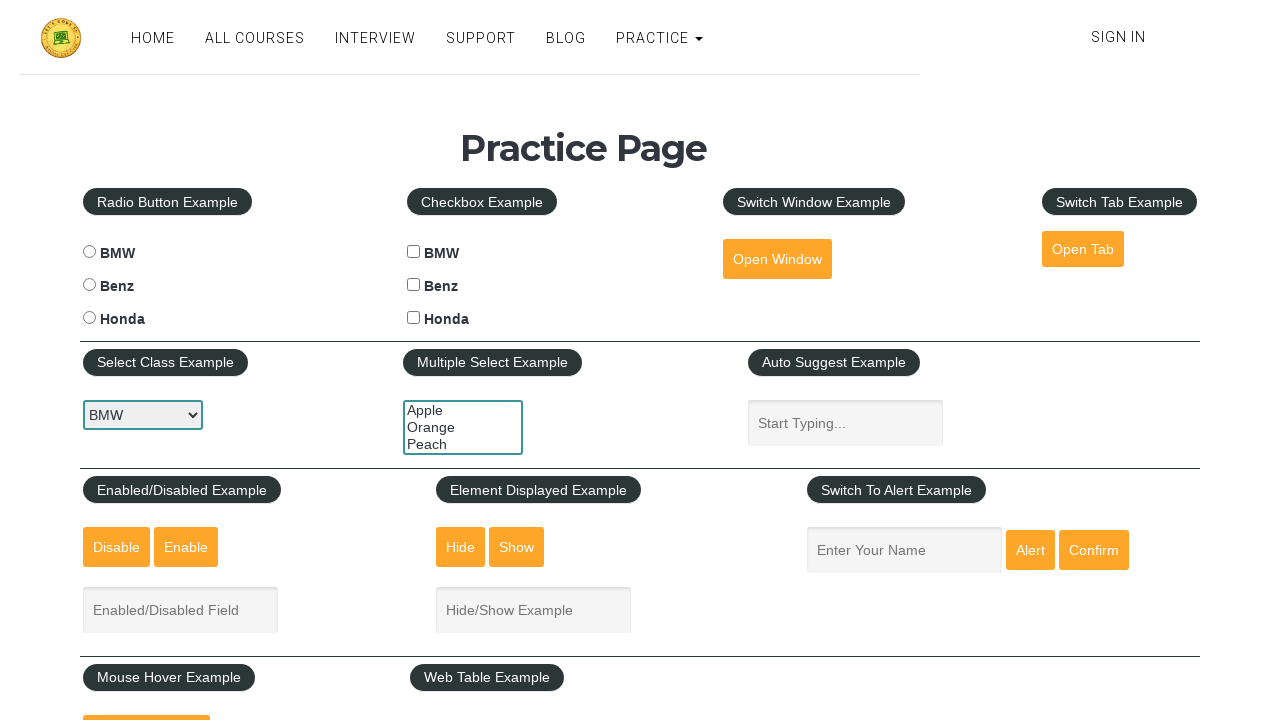

First page (letskodeit.com/practice) loaded successfully
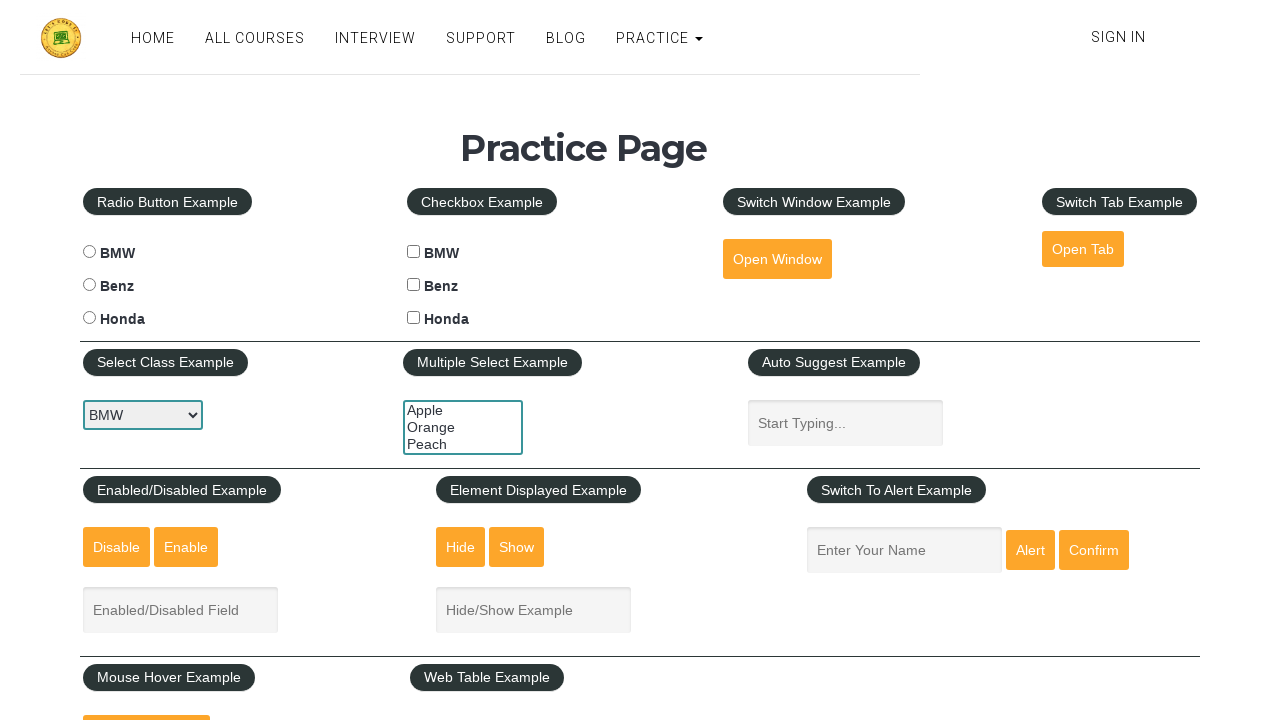

Created a new page in the same browser context
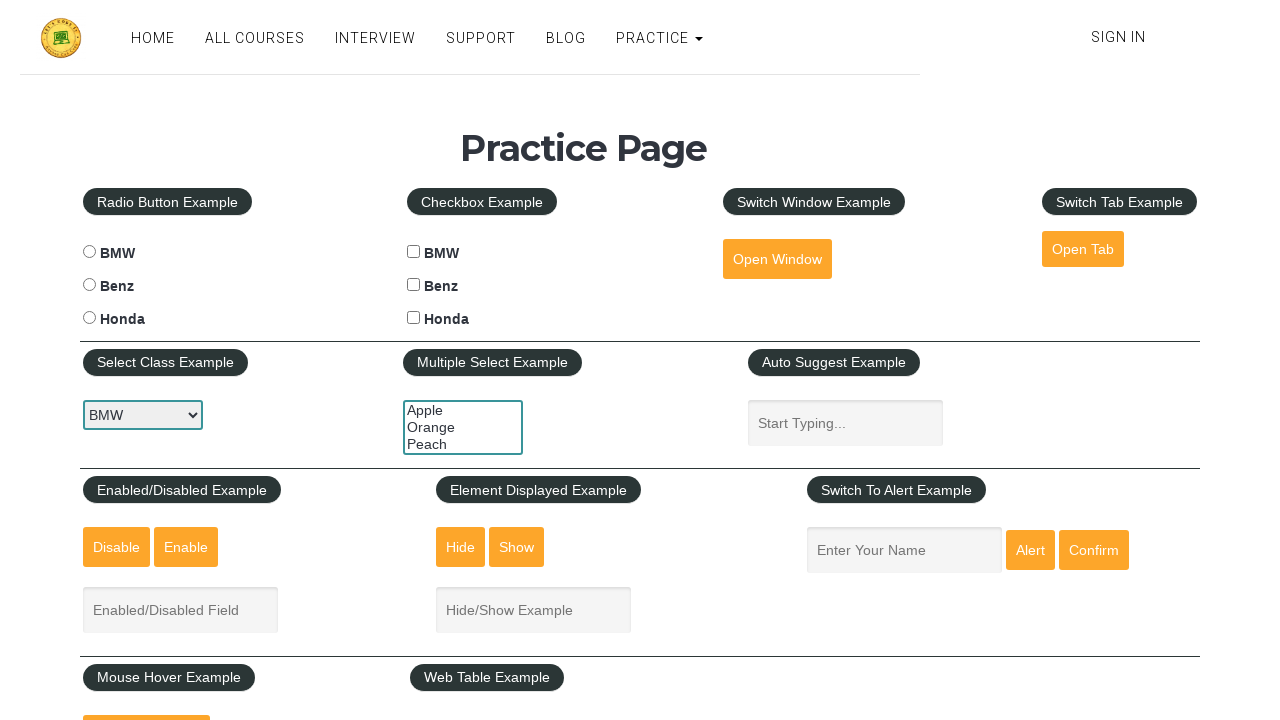

Navigated second page to demoblaze.com
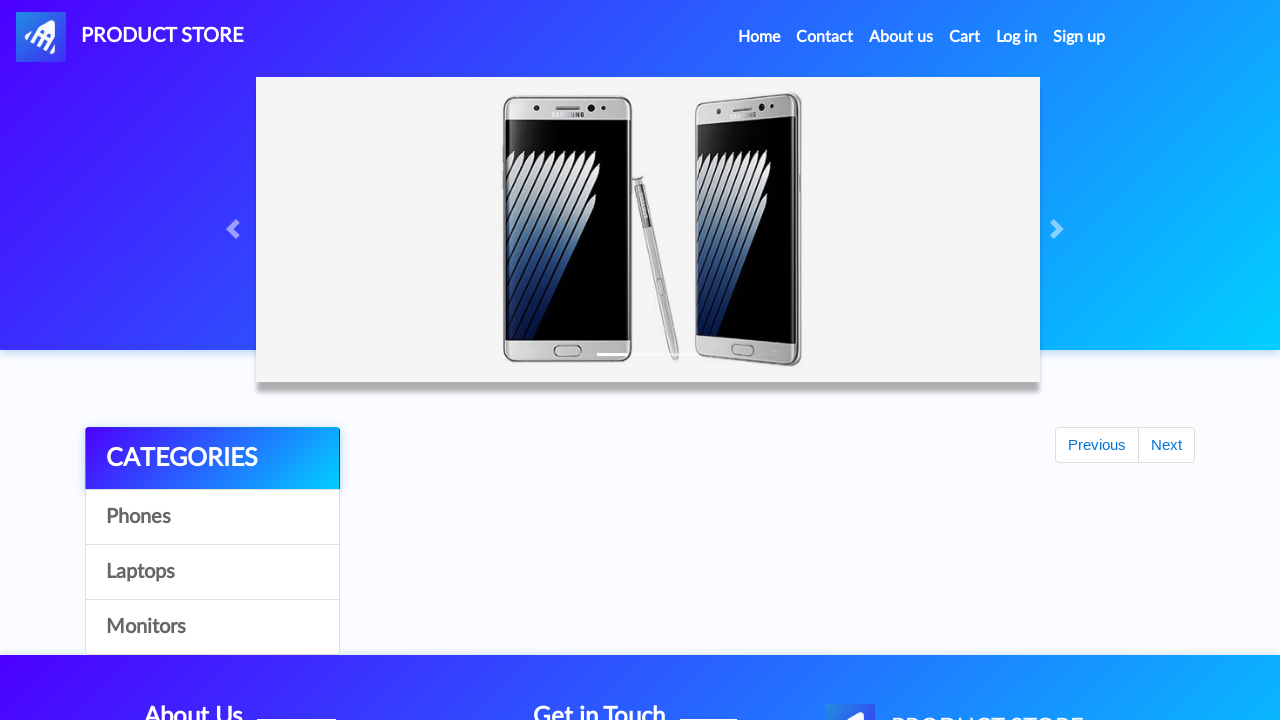

Second page (demoblaze.com) loaded successfully
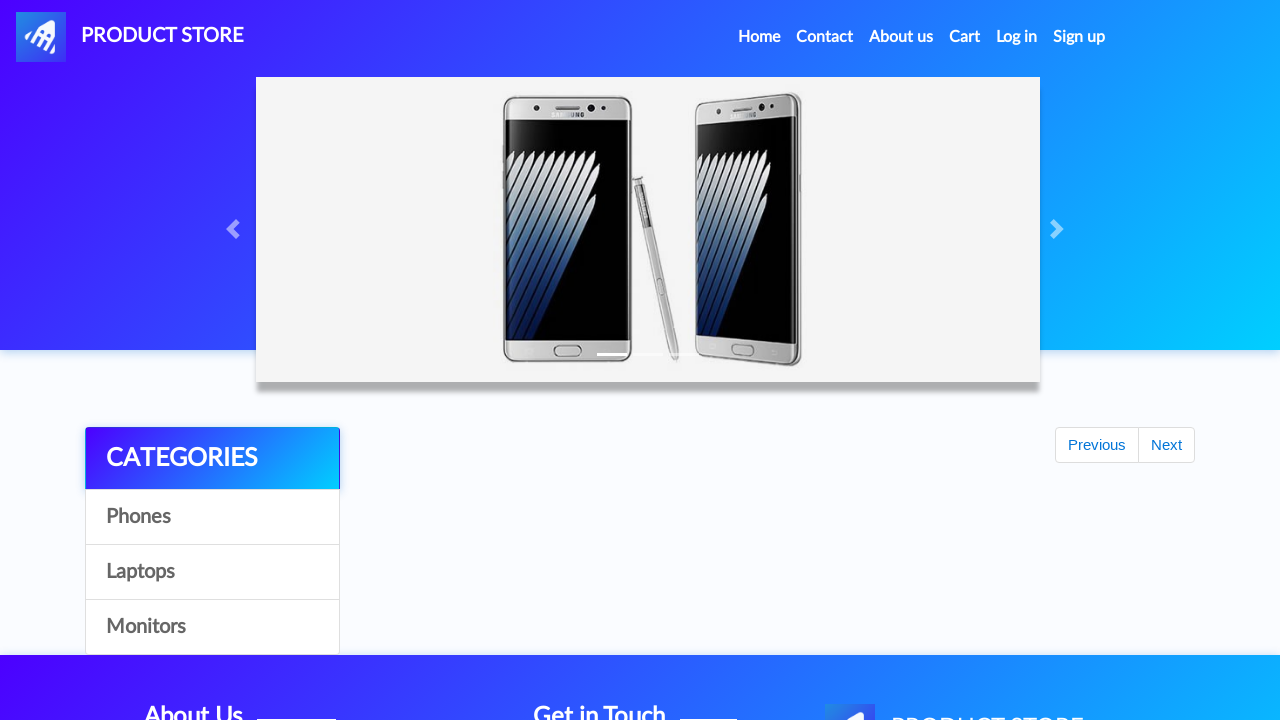

Closed the second page (demoblaze.com)
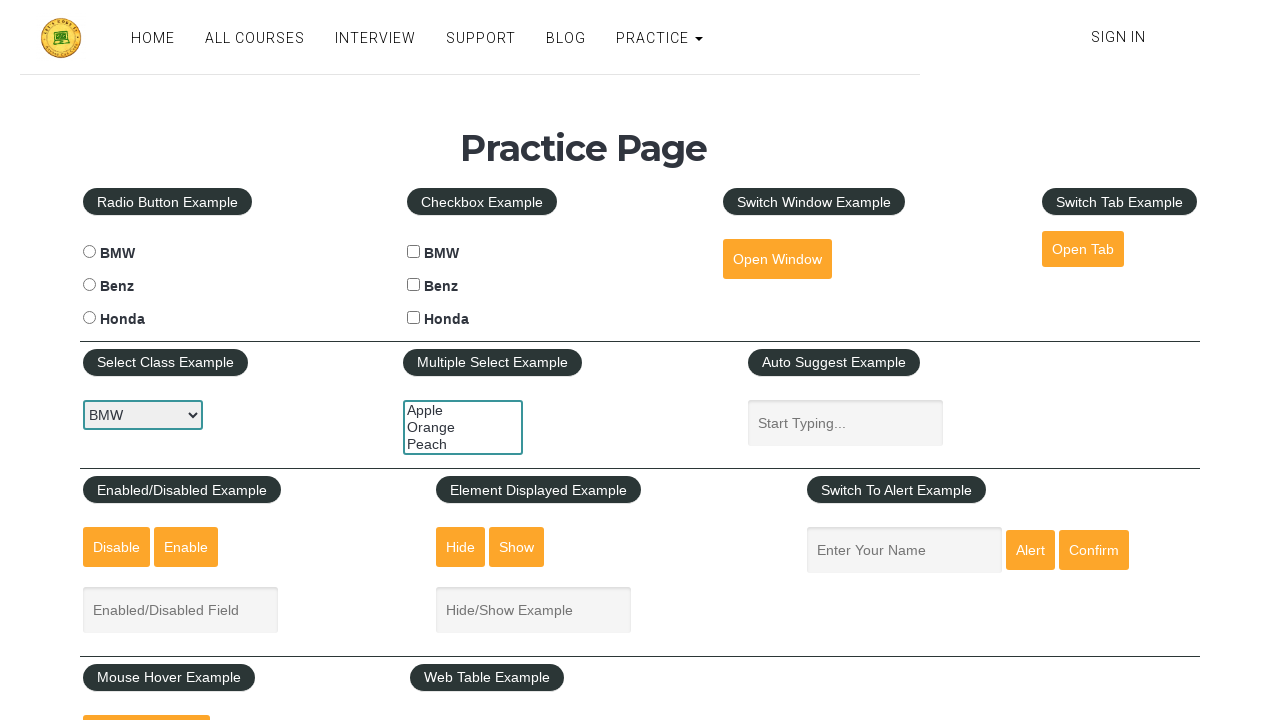

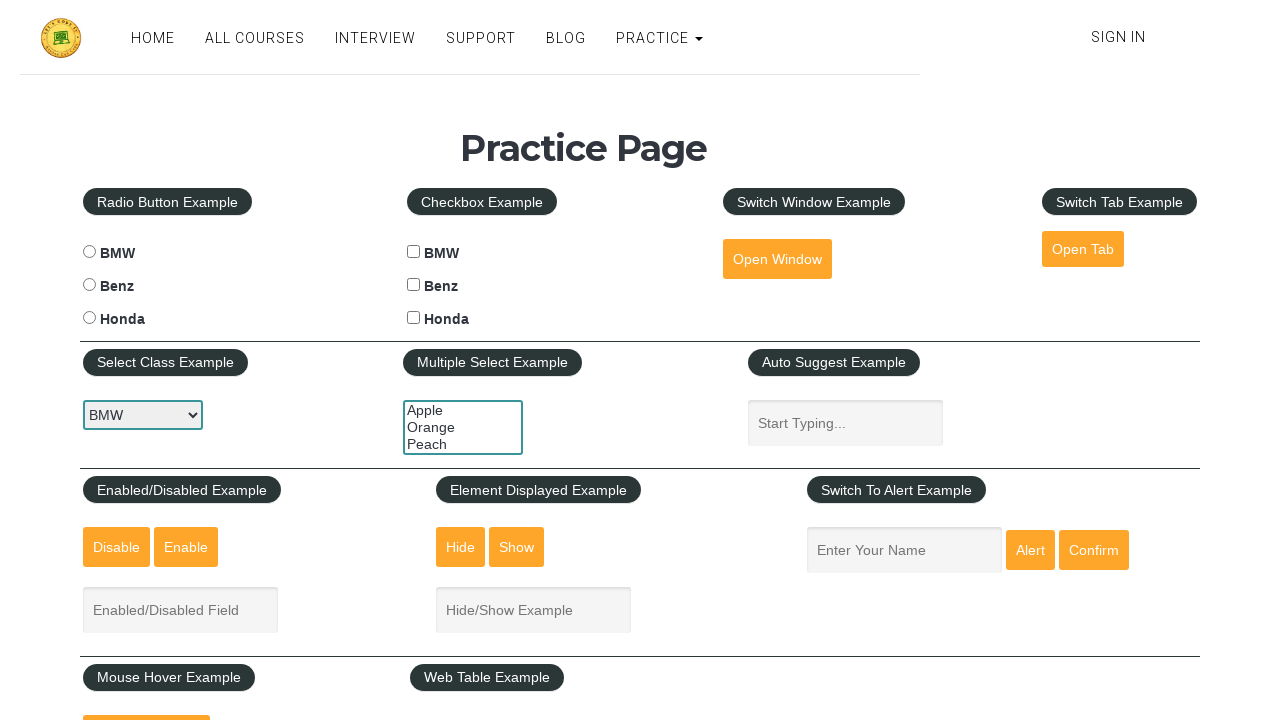